Tests clicking through category links in the sidebar

Starting URL: https://atid.store/product-category/accessories/

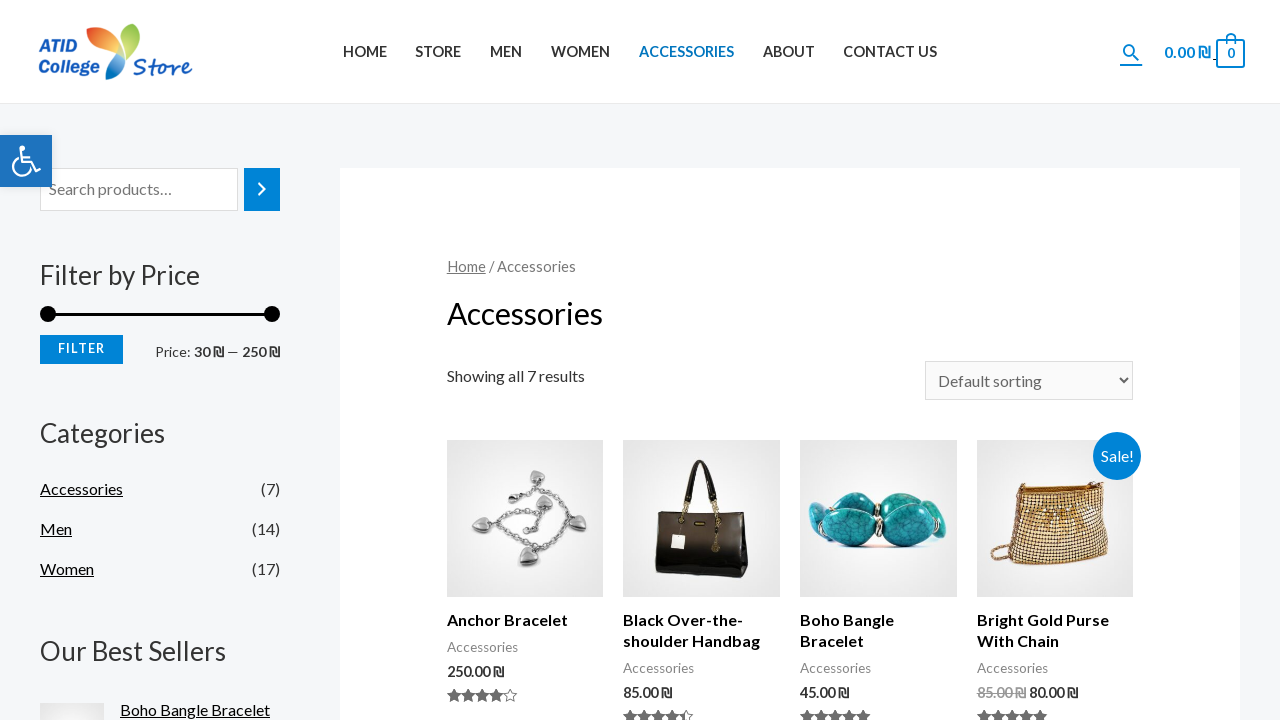

Located all category links in the sidebar
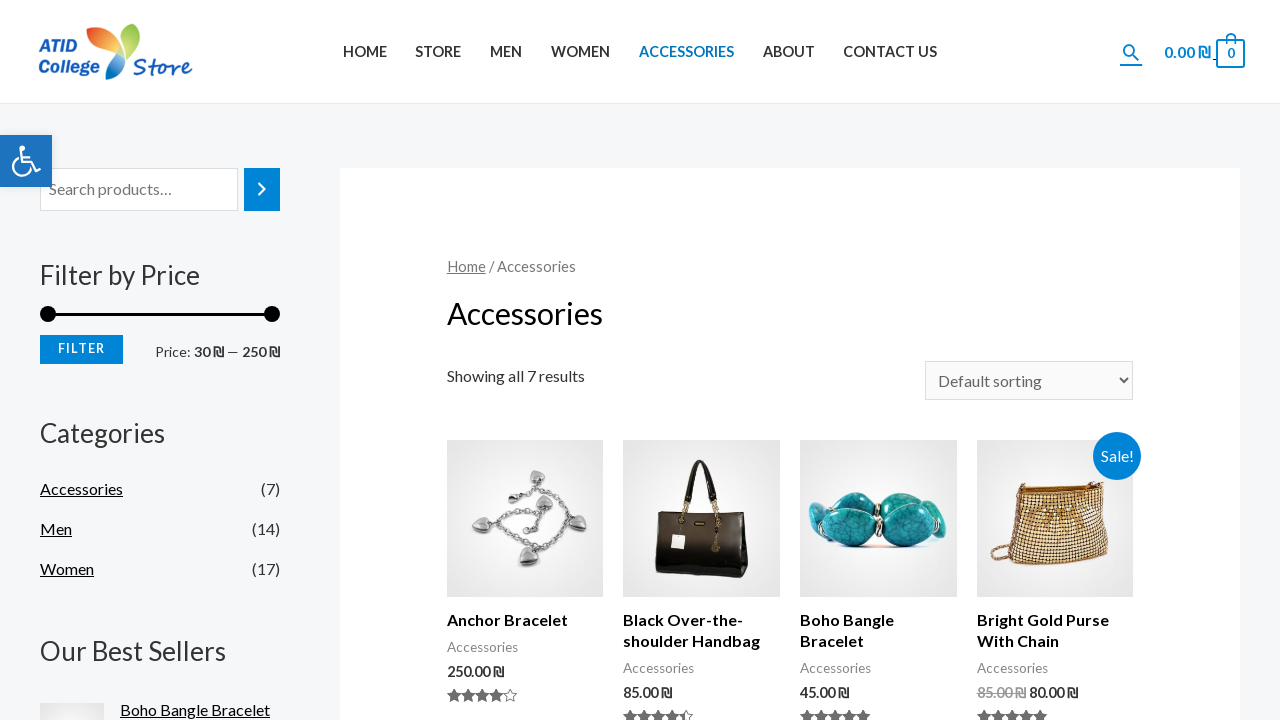

Clicked category link #1 at (82, 488) on xpath=//body/div[@id='page']/div[@id='content']/div[1]/div[1]/div[1]/div[3]/ul[1
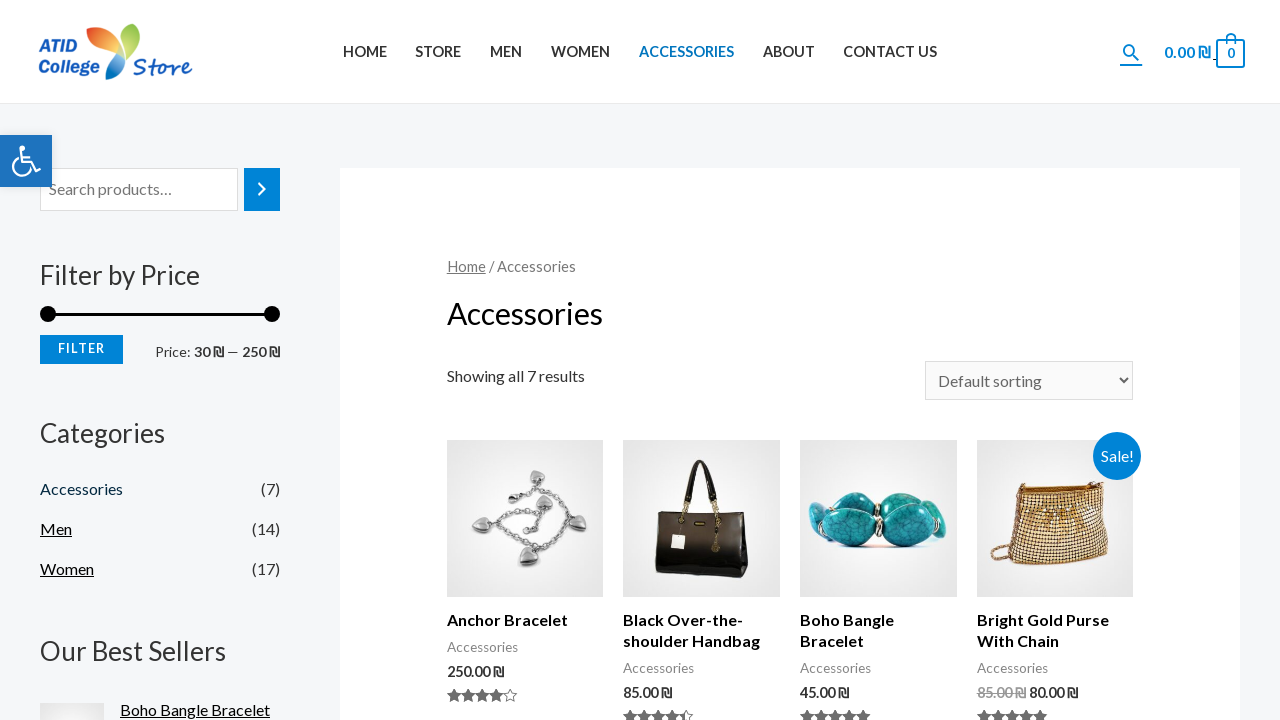

Page loaded after clicking category link #1
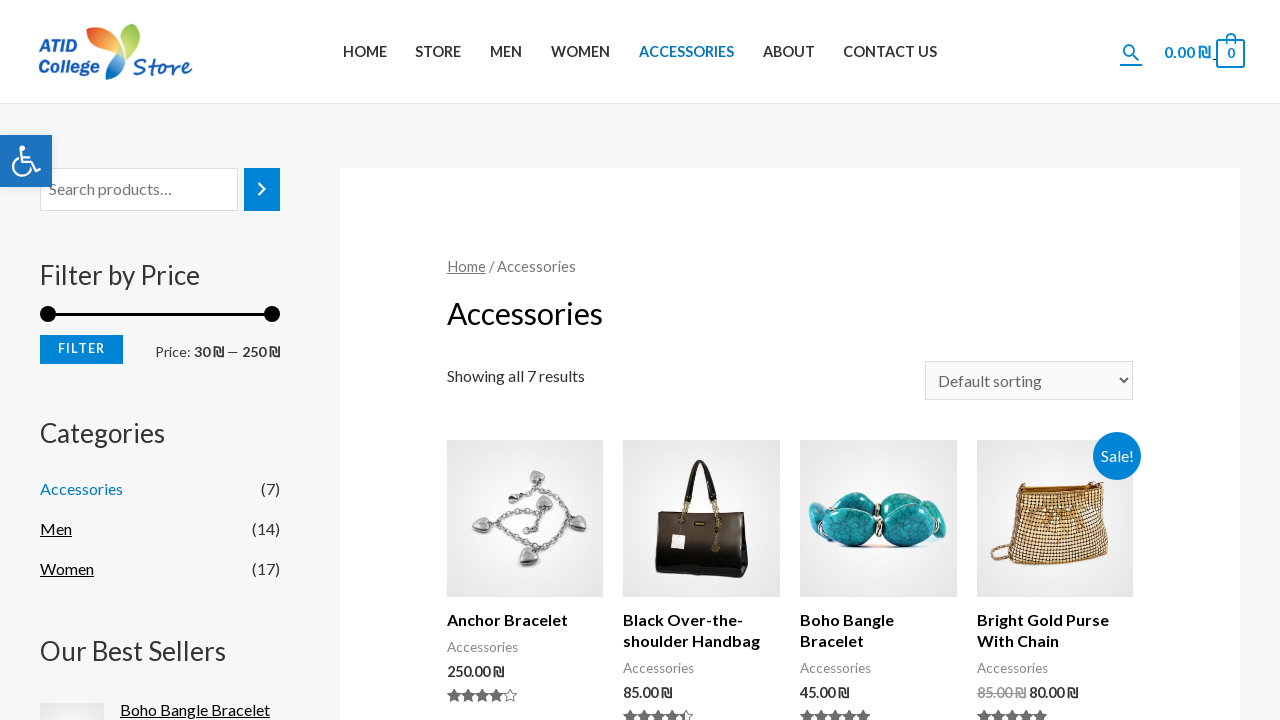

Clicked category link #2 at (56, 528) on xpath=//body/div[@id='page']/div[@id='content']/div[1]/div[1]/div[1]/div[3]/ul[1
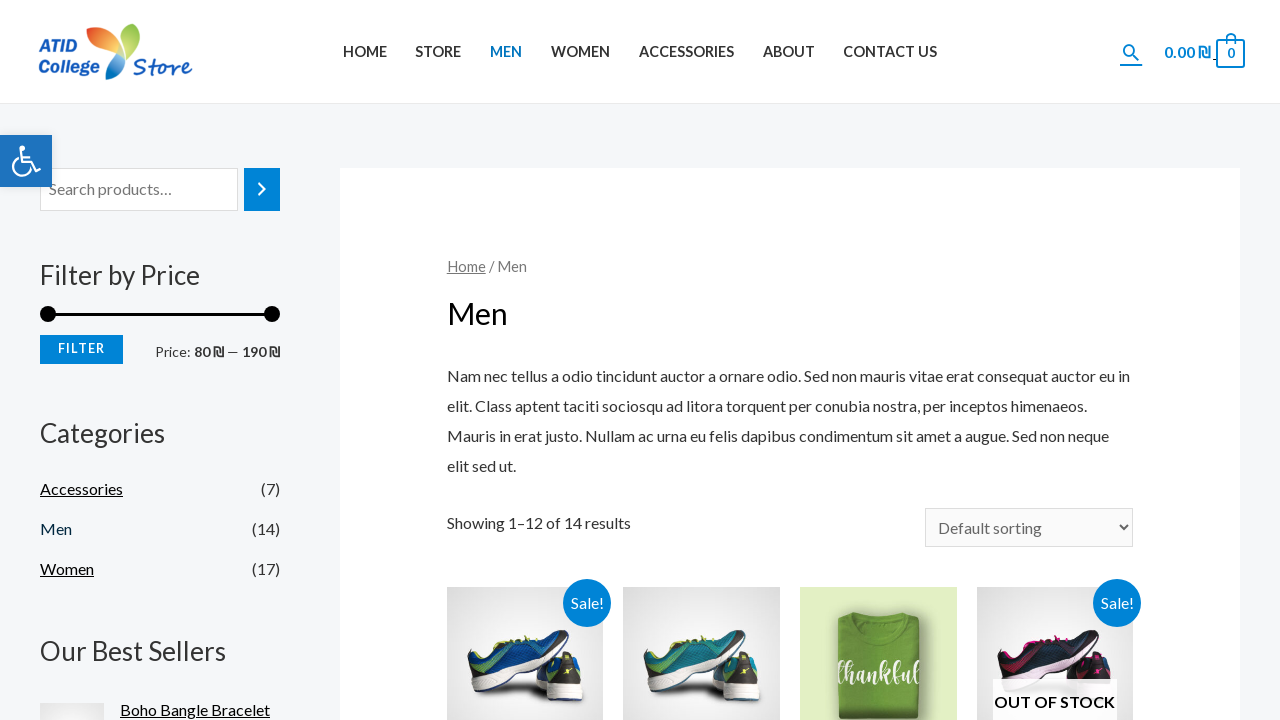

Page loaded after clicking category link #2
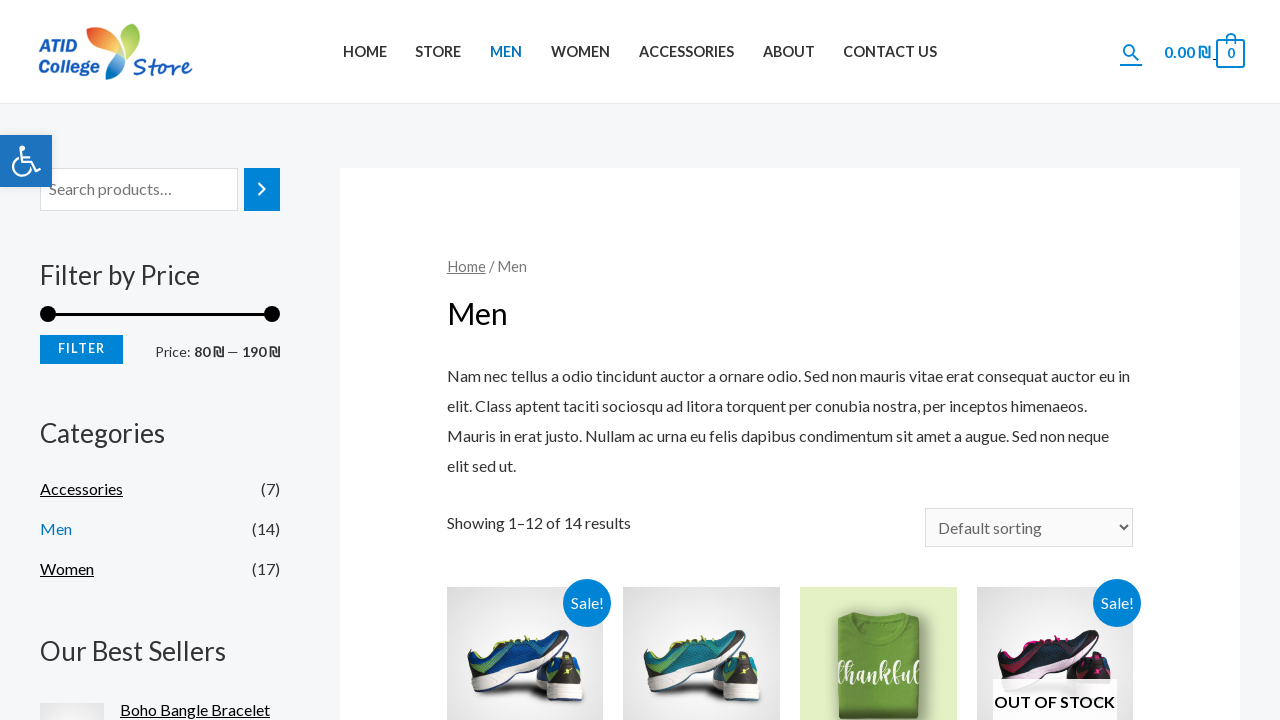

Clicked category link #3 at (67, 568) on xpath=//body/div[@id='page']/div[@id='content']/div[1]/div[1]/div[1]/div[3]/ul[1
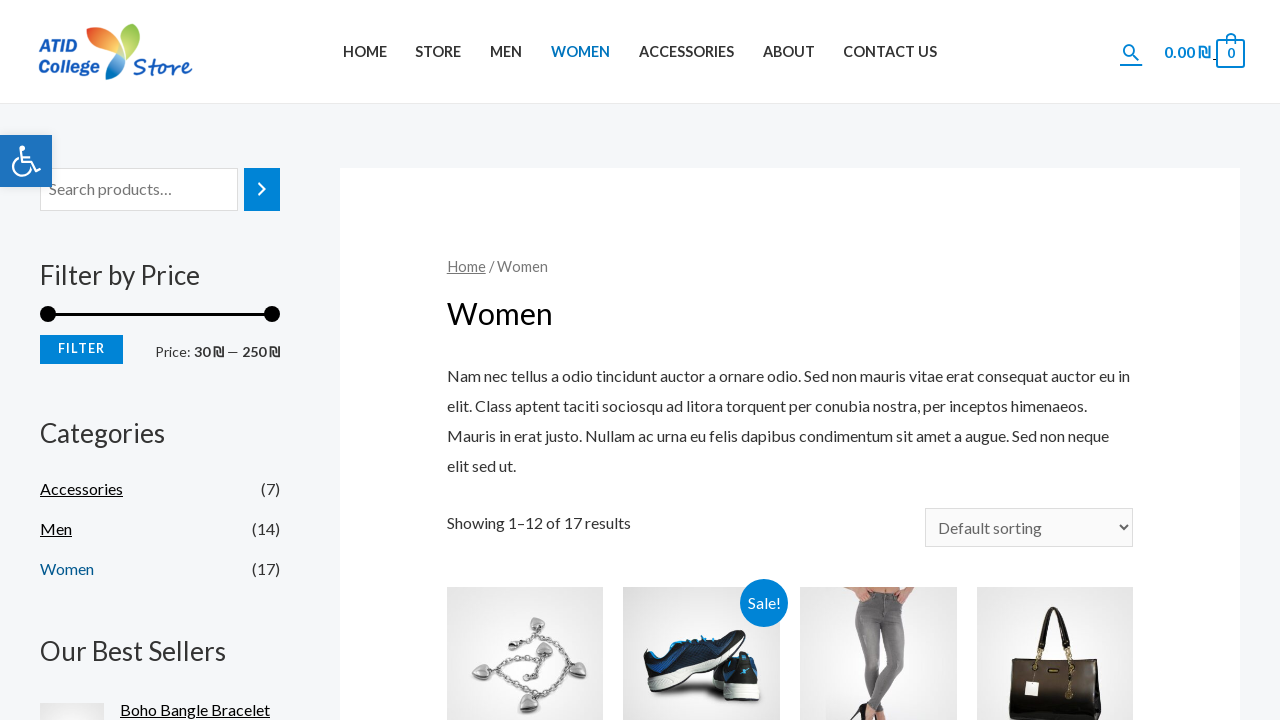

Page loaded after clicking category link #3
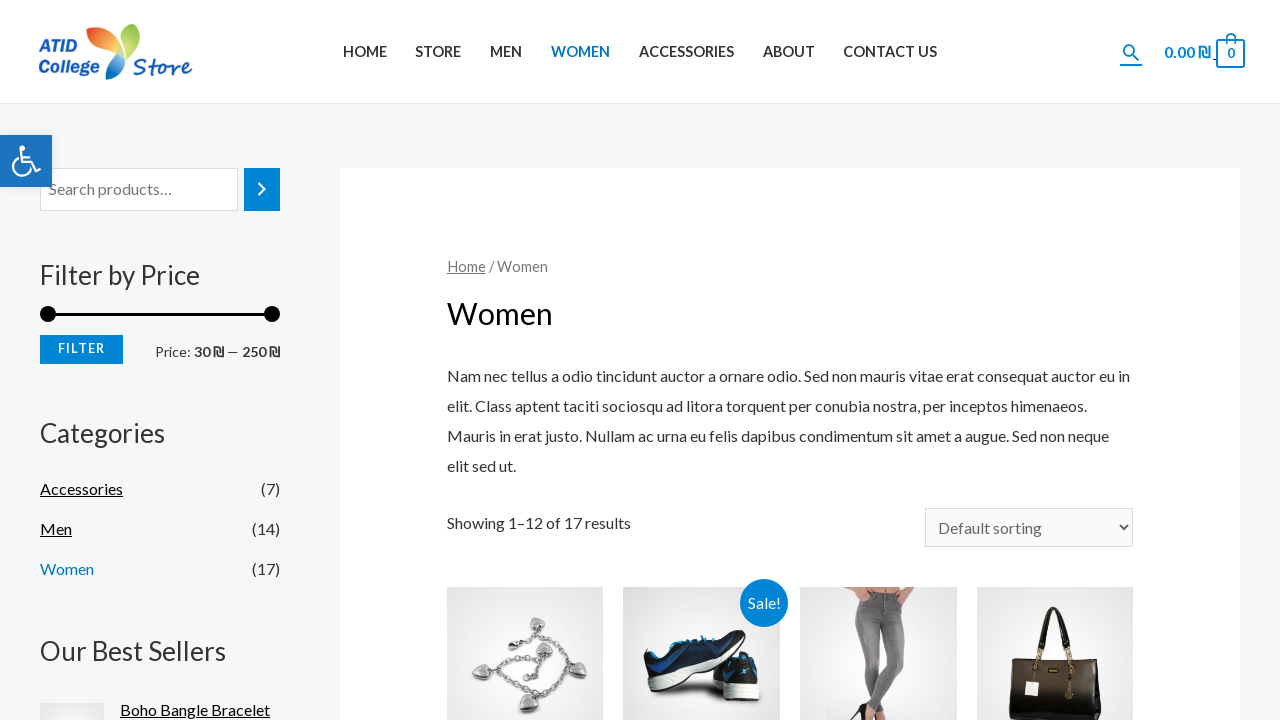

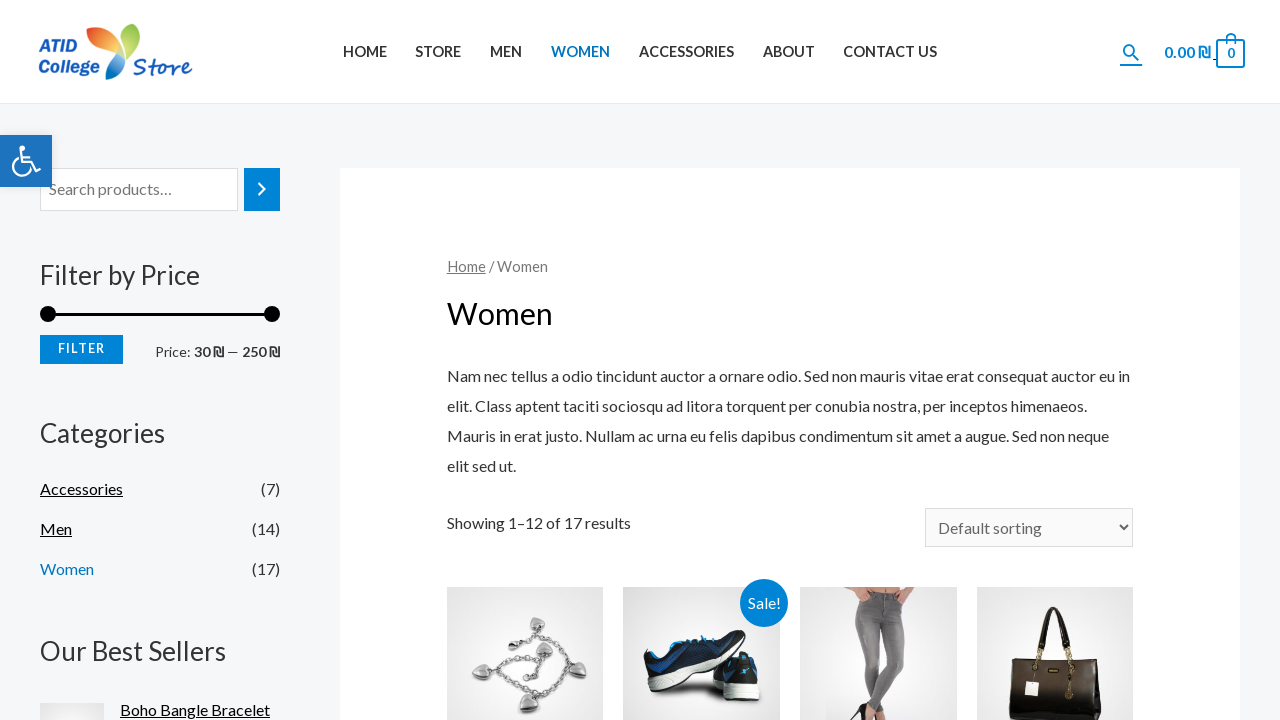